Tests registration form validation when confirmation email does not match original email

Starting URL: https://alada.vn/tai-khoan/dang-ky.html

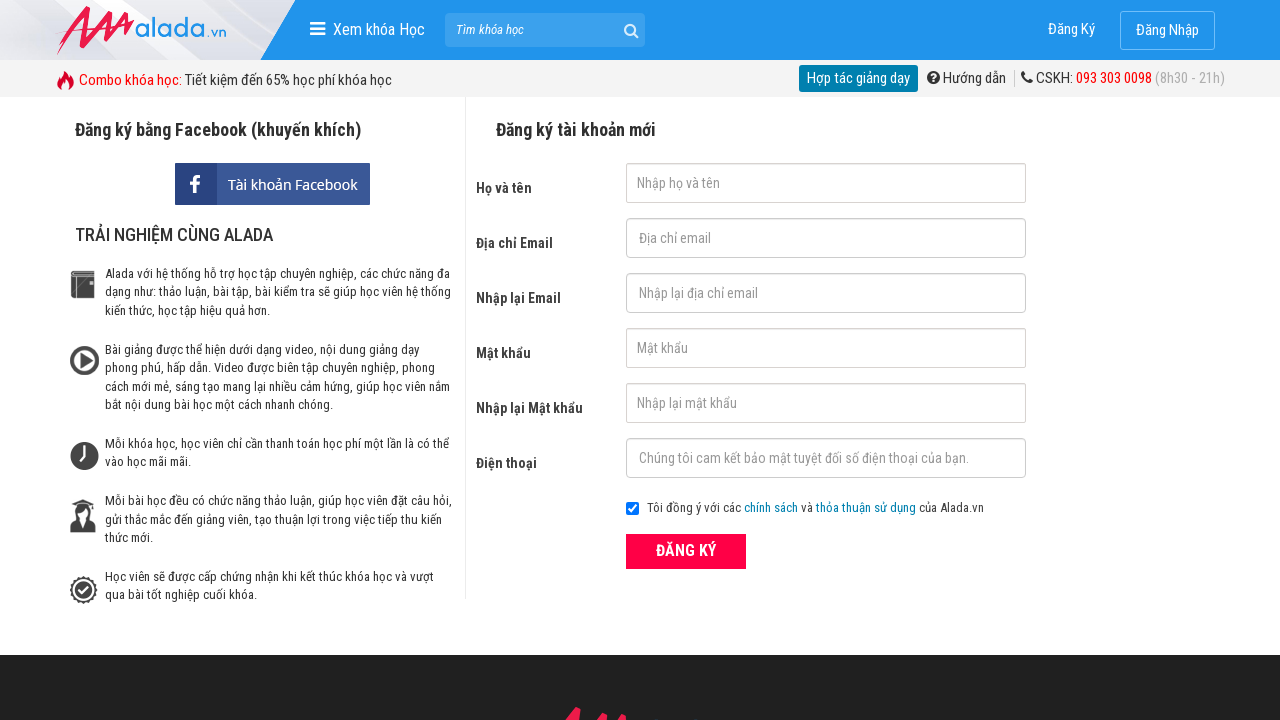

Filled first name field with 'John' on #txtFirstname
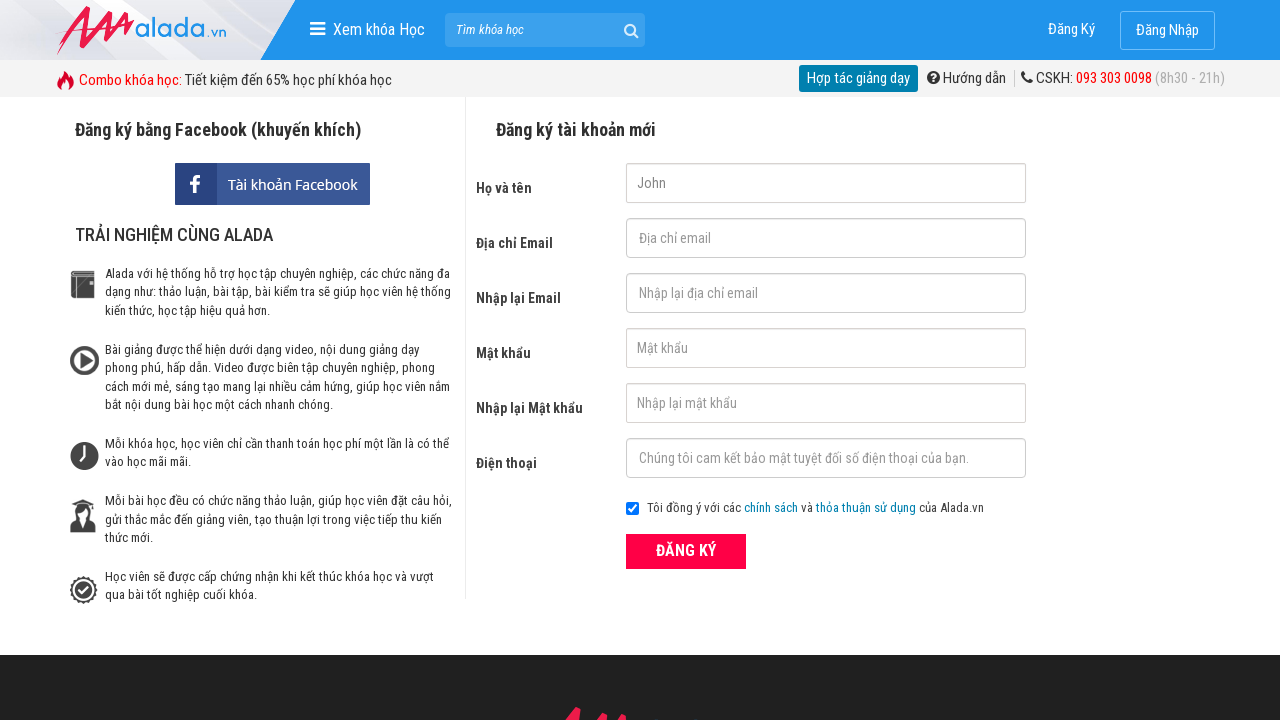

Filled email field with 'a123@gmail.com' on #txtEmail
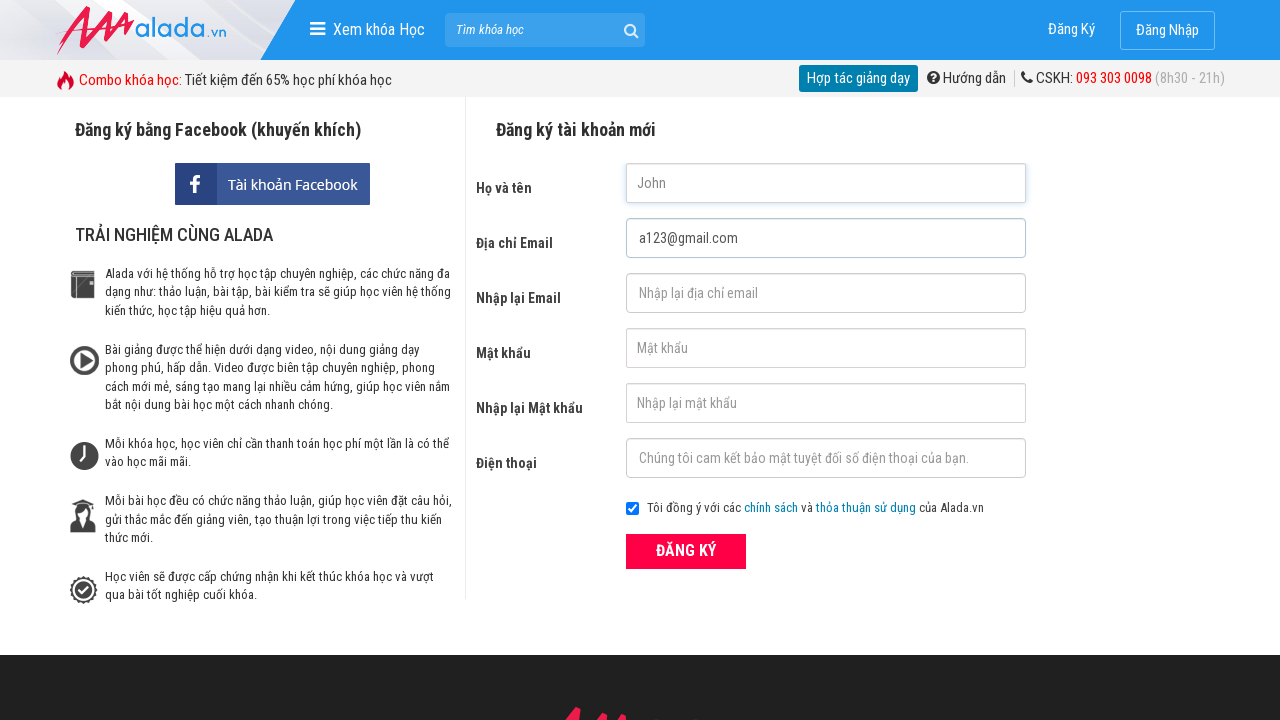

Filled confirm email field with mismatched email 'a124@gmail.com' on #txtCEmail
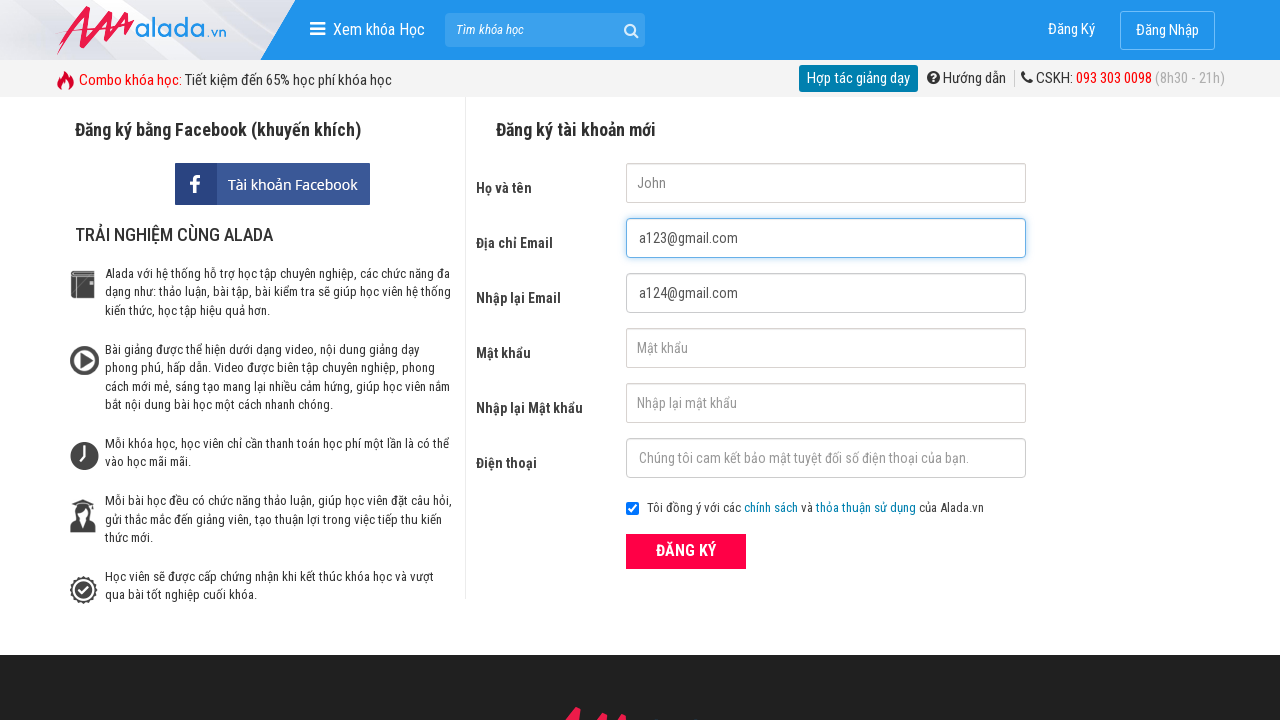

Filled password field with 'aA123456' on #txtPassword
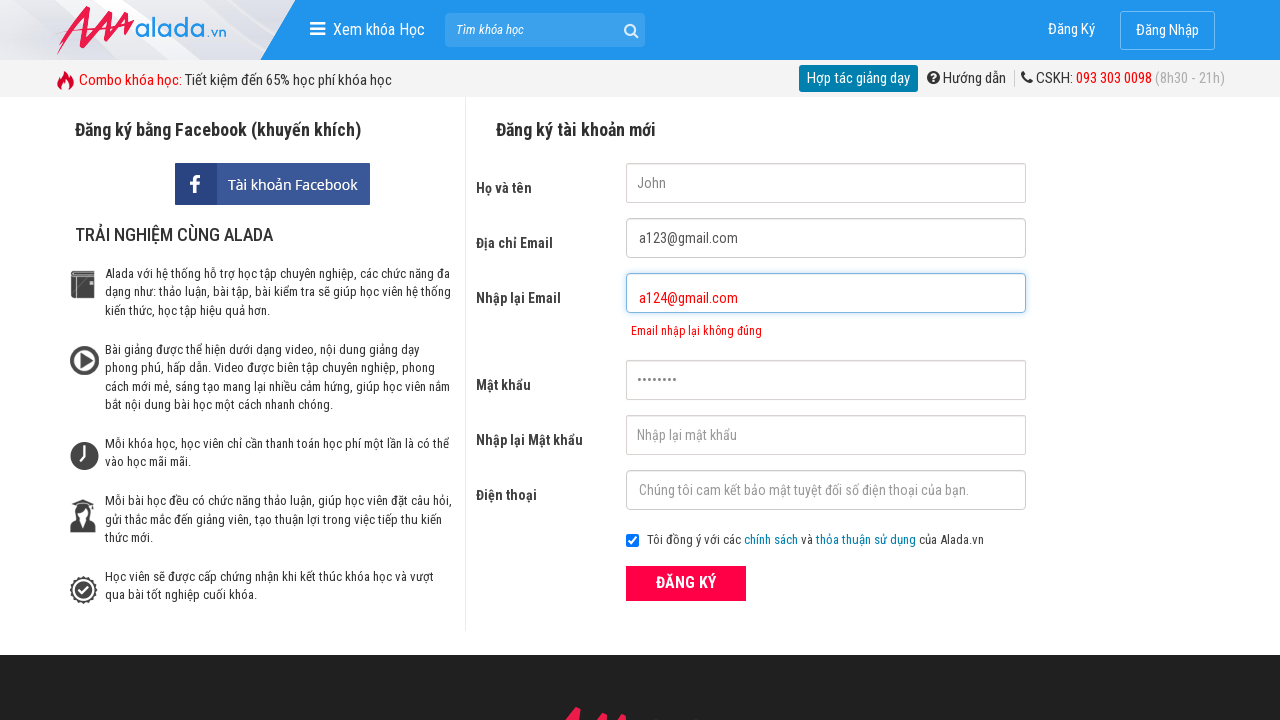

Filled confirm password field with 'aA123456' on #txtCPassword
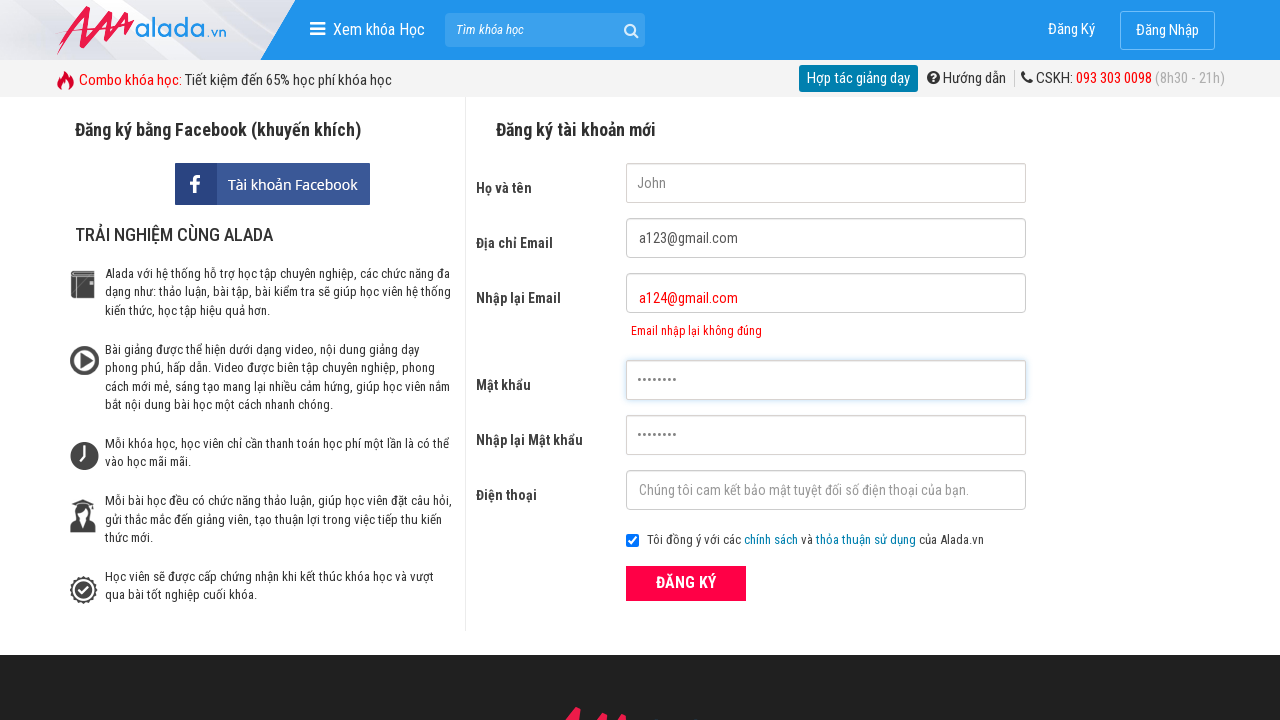

Filled phone field with '0866033037' on #txtPhone
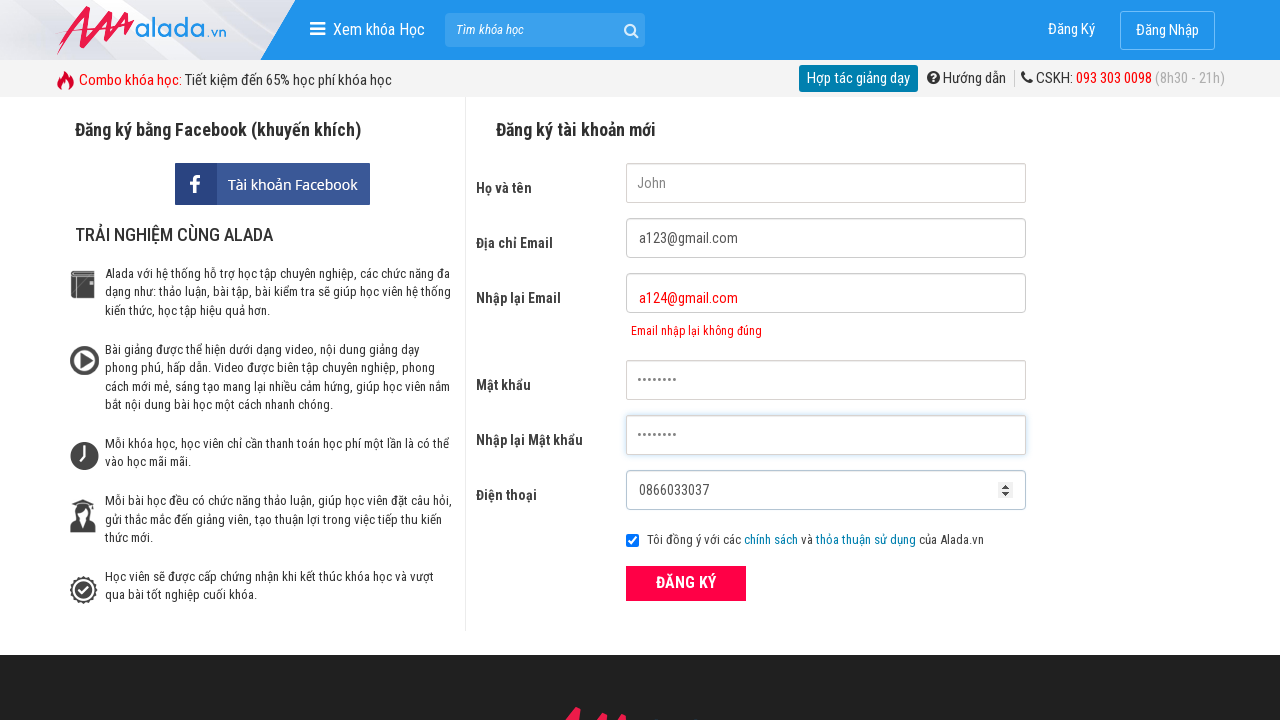

Clicked submit button to submit registration form at (686, 583) on button[type='submit']
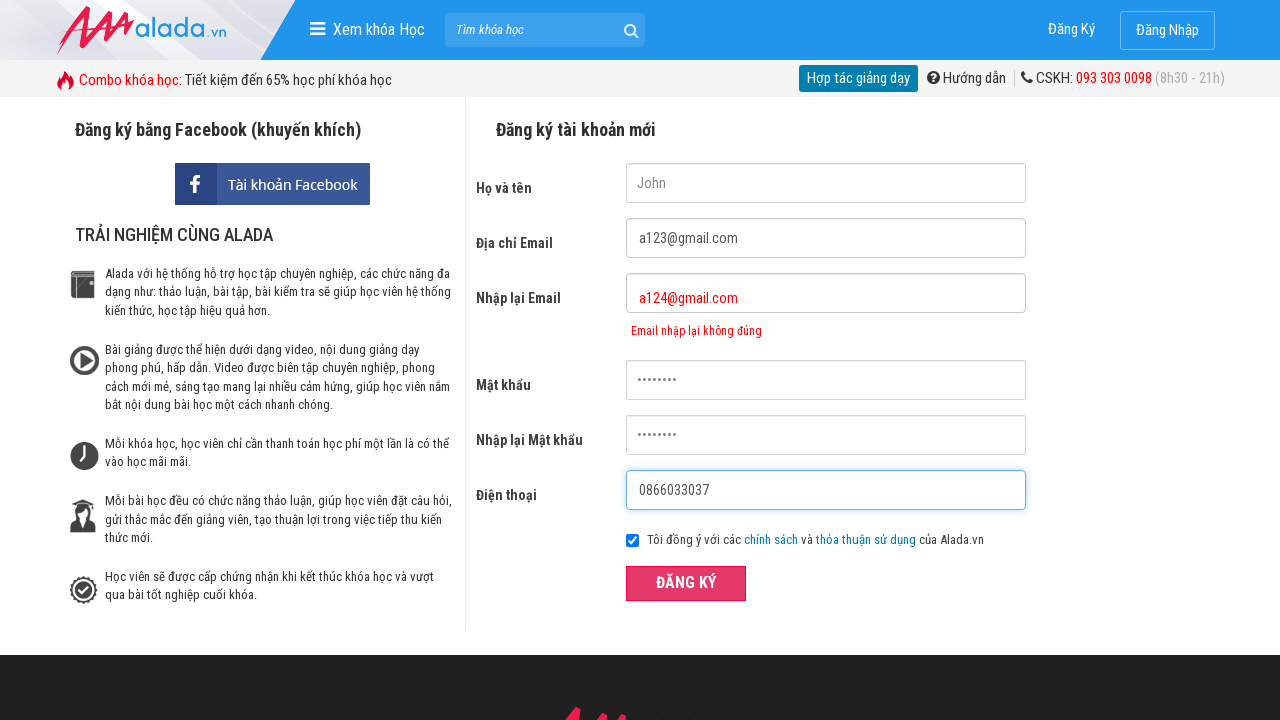

Confirm email error message appeared, validating mismatched email detection
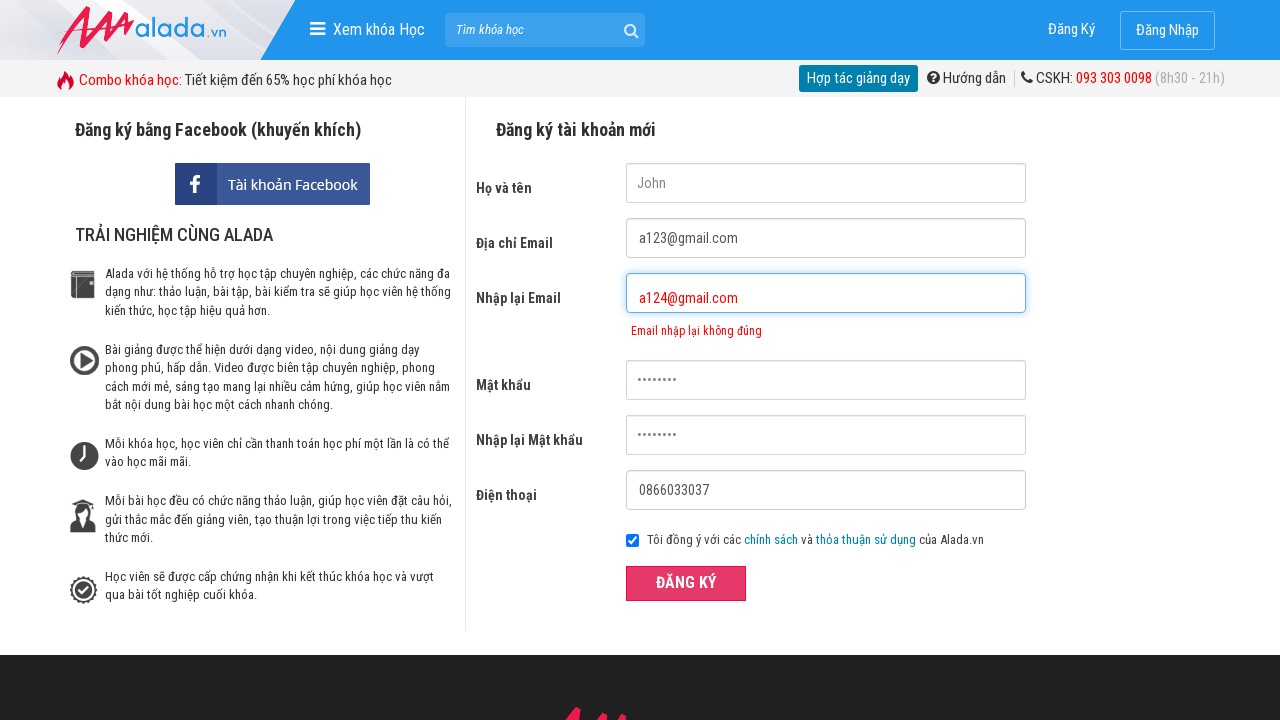

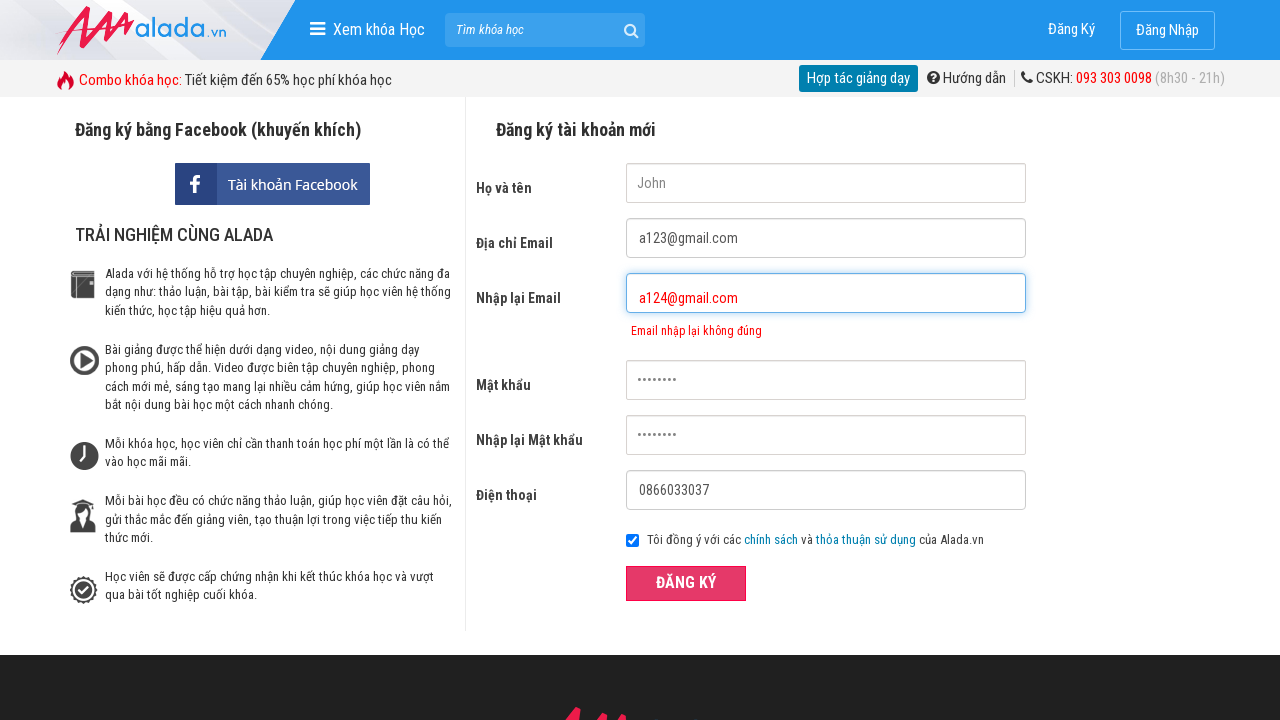